Tests hover functionality by moving the mouse over three different images on a practice page to verify hover interactions work correctly.

Starting URL: https://practice.cydeo.com/hovers

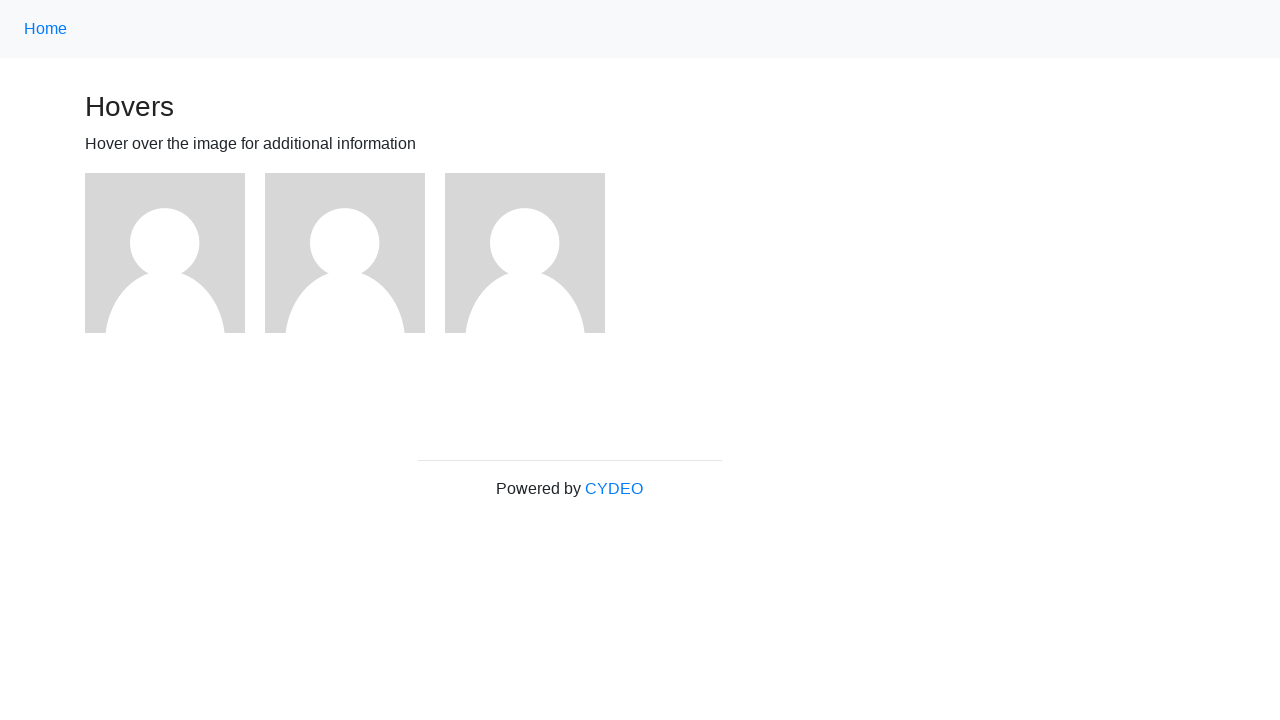

Located first image element
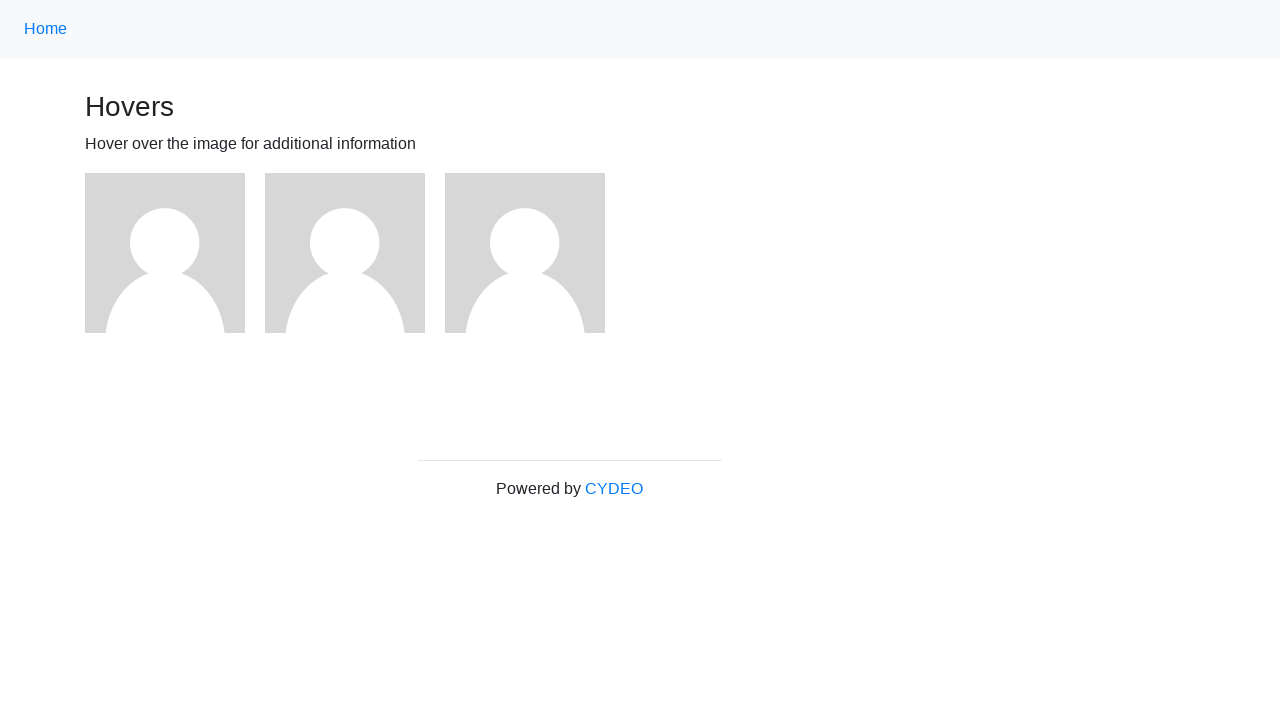

Located second image element
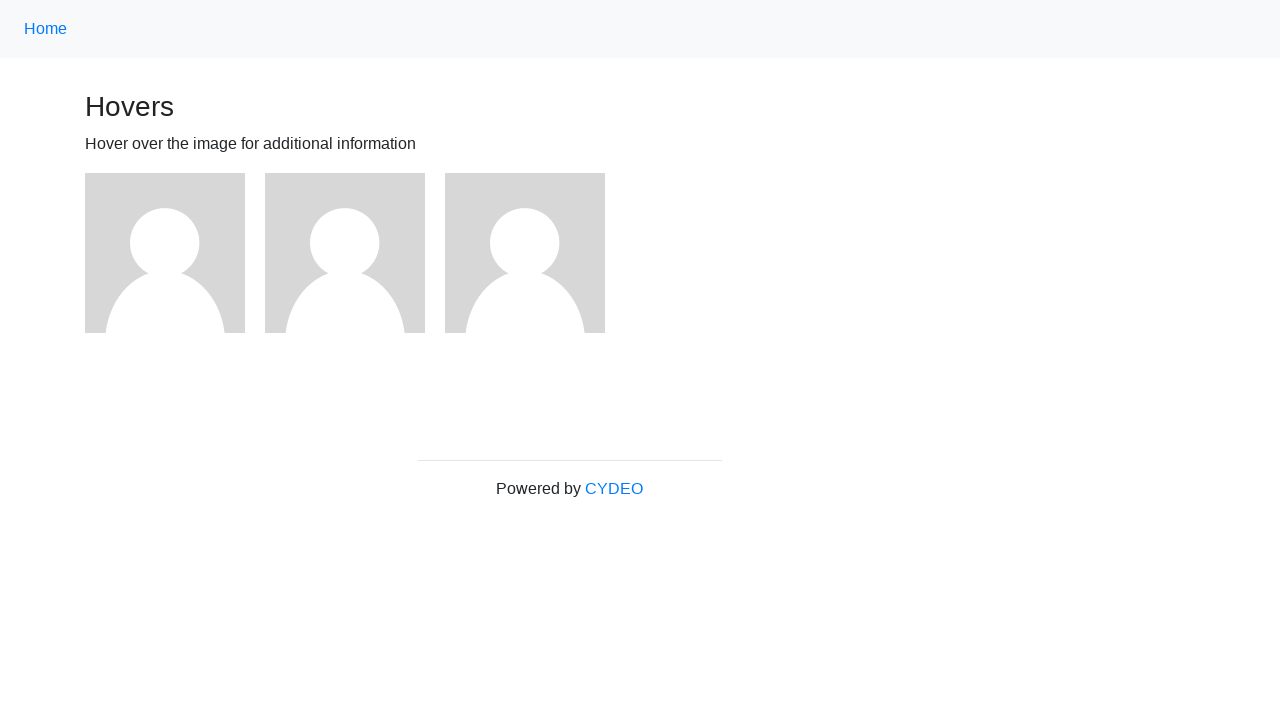

Located third image element
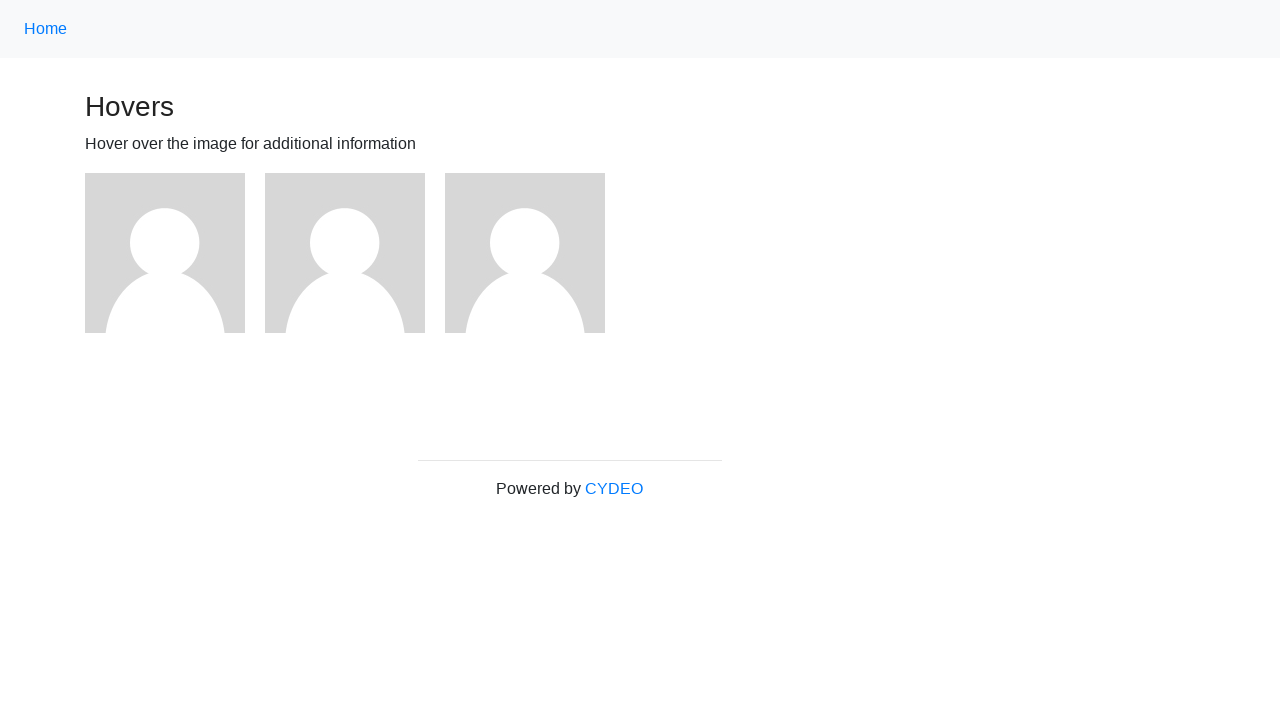

Hovered over first image to test hover functionality at (165, 253) on (//img)[1]
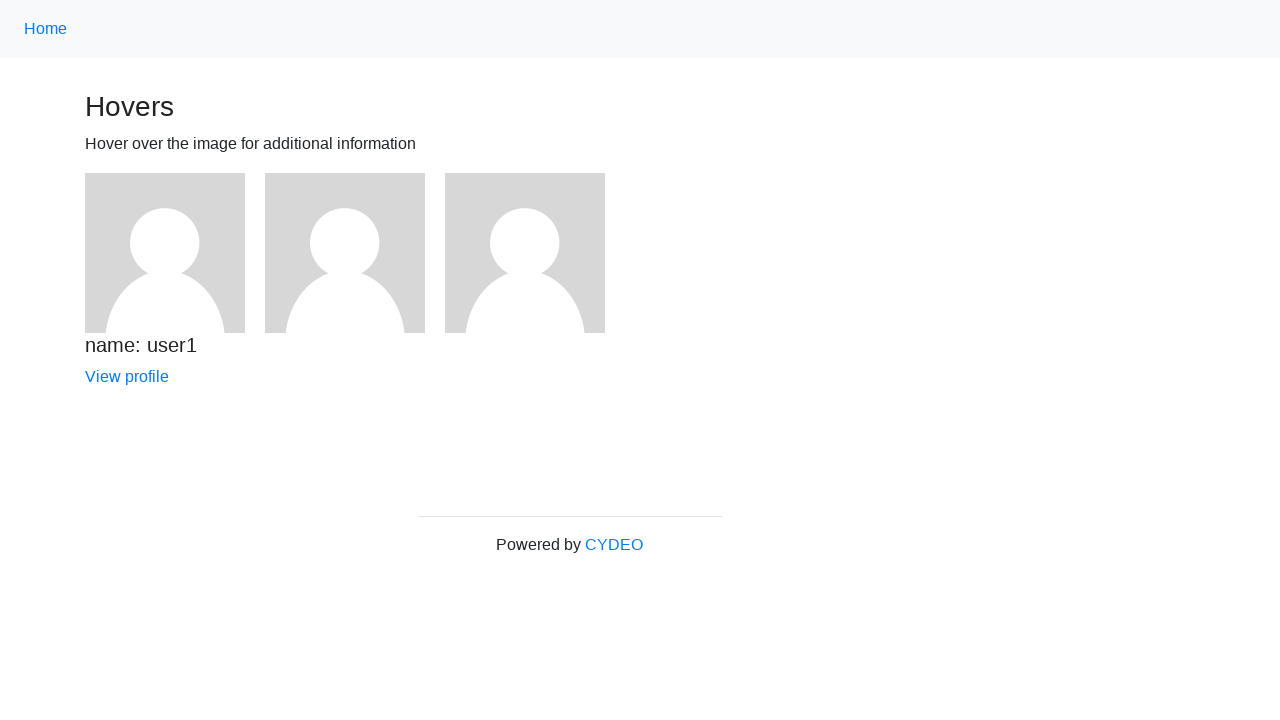

Hovered over second image to test hover functionality at (345, 253) on (//img)[2]
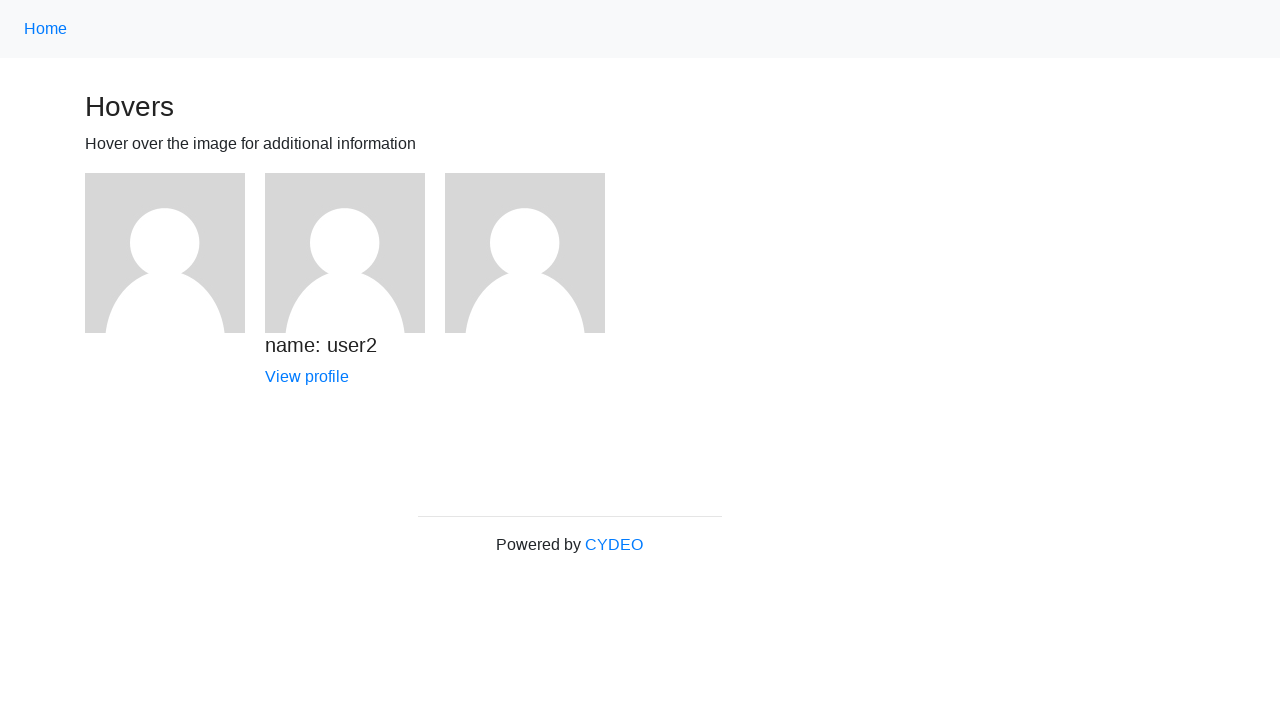

Hovered over third image to test hover functionality at (525, 253) on (//img)[3]
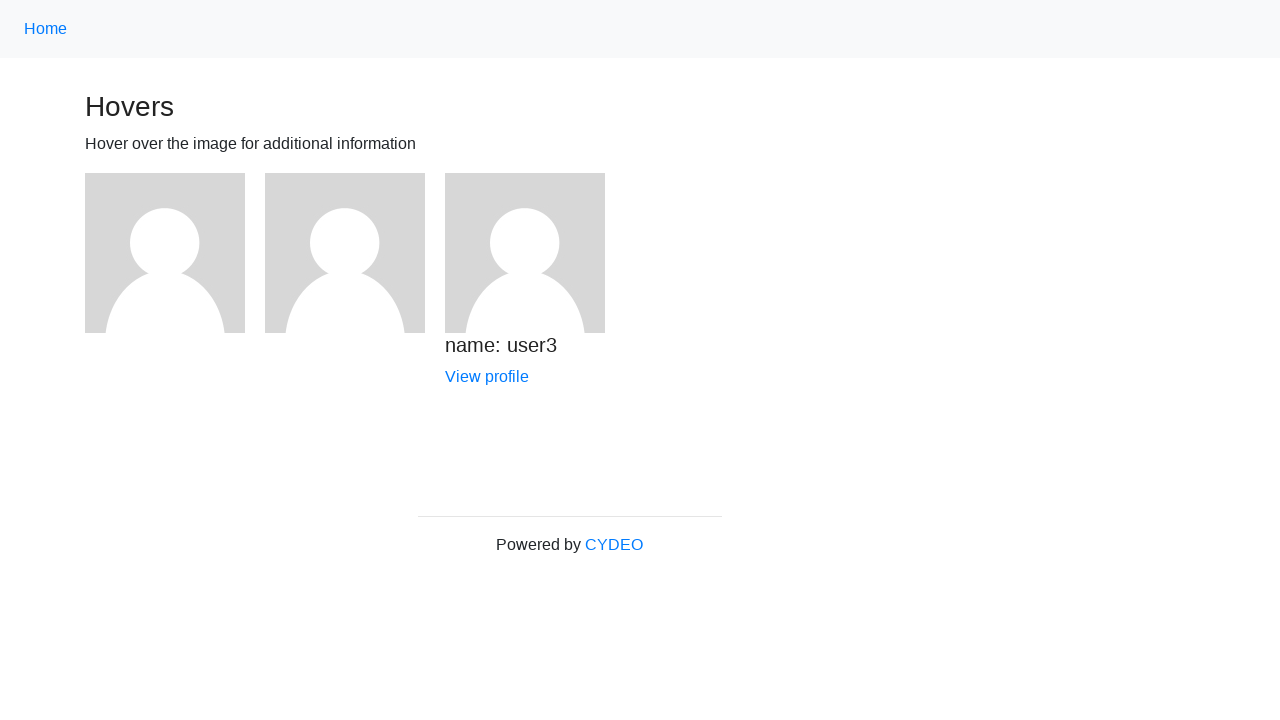

Verified first image is visible
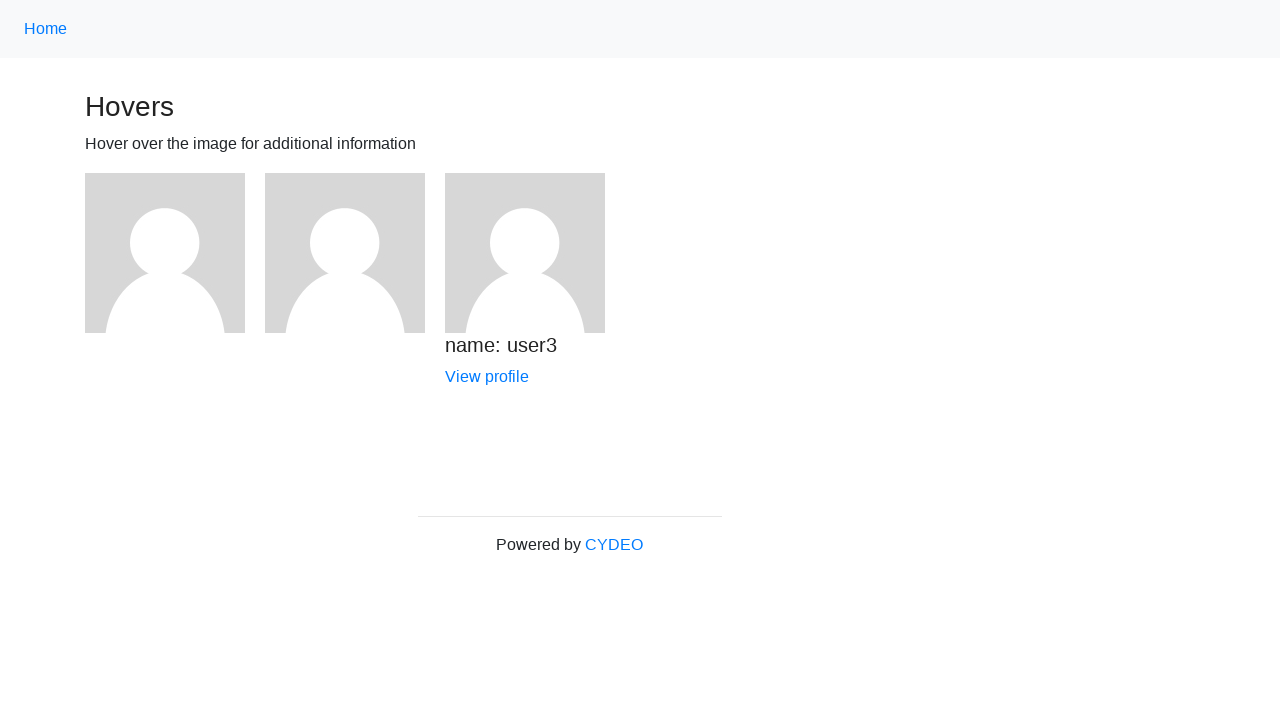

Verified second image is visible
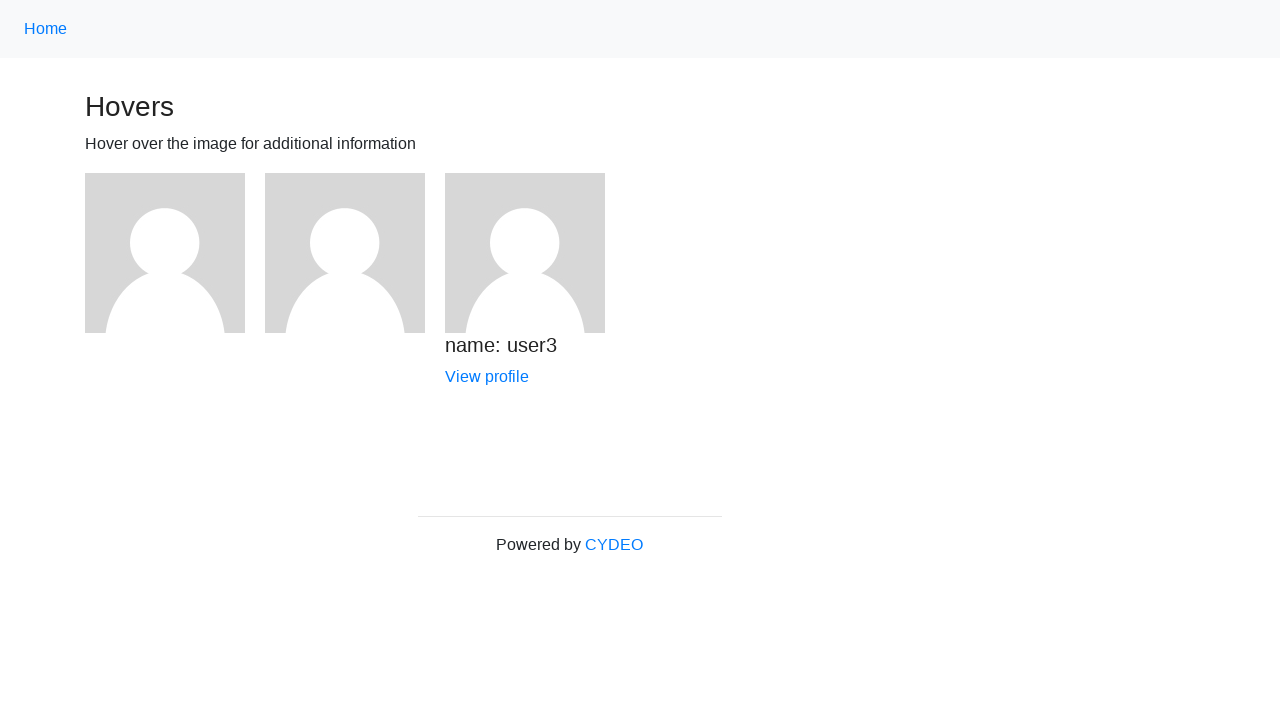

Verified third image is visible
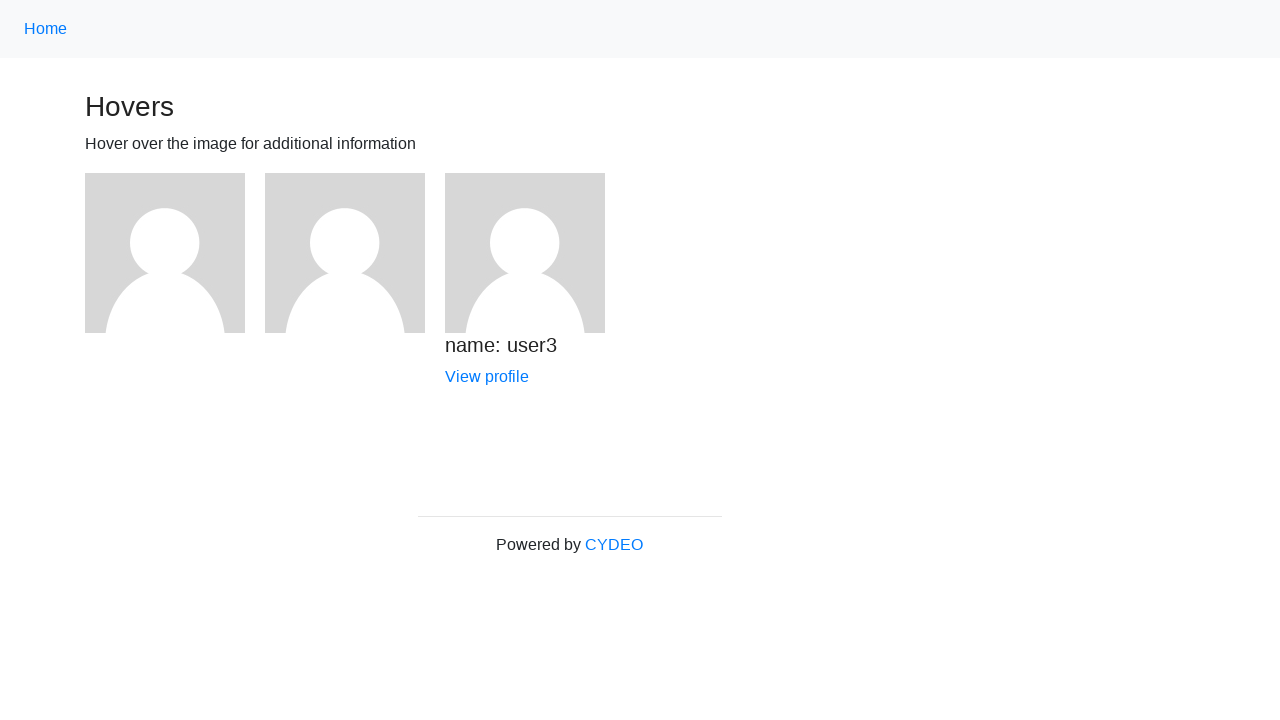

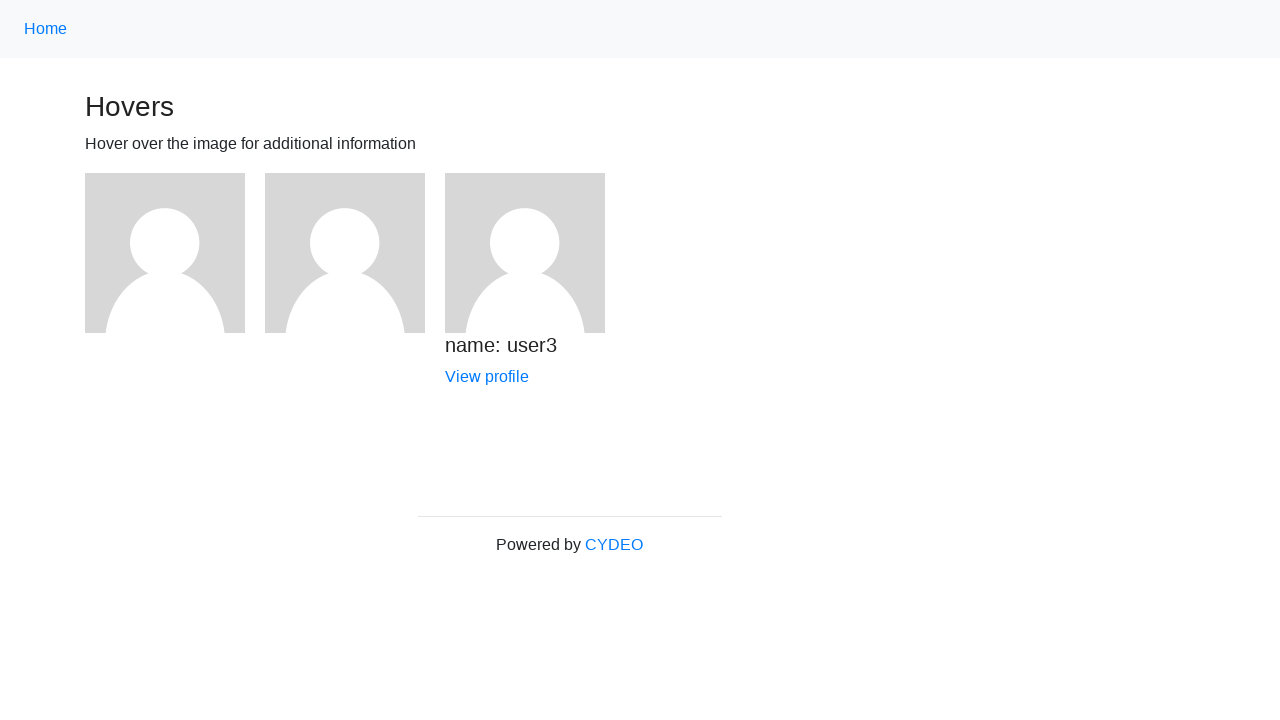